Tests dynamic loading functionality by clicking through to Example 1, starting the loading process, and verifying that "Hello World!" text appears after loading completes

Starting URL: https://the-internet.herokuapp.com/

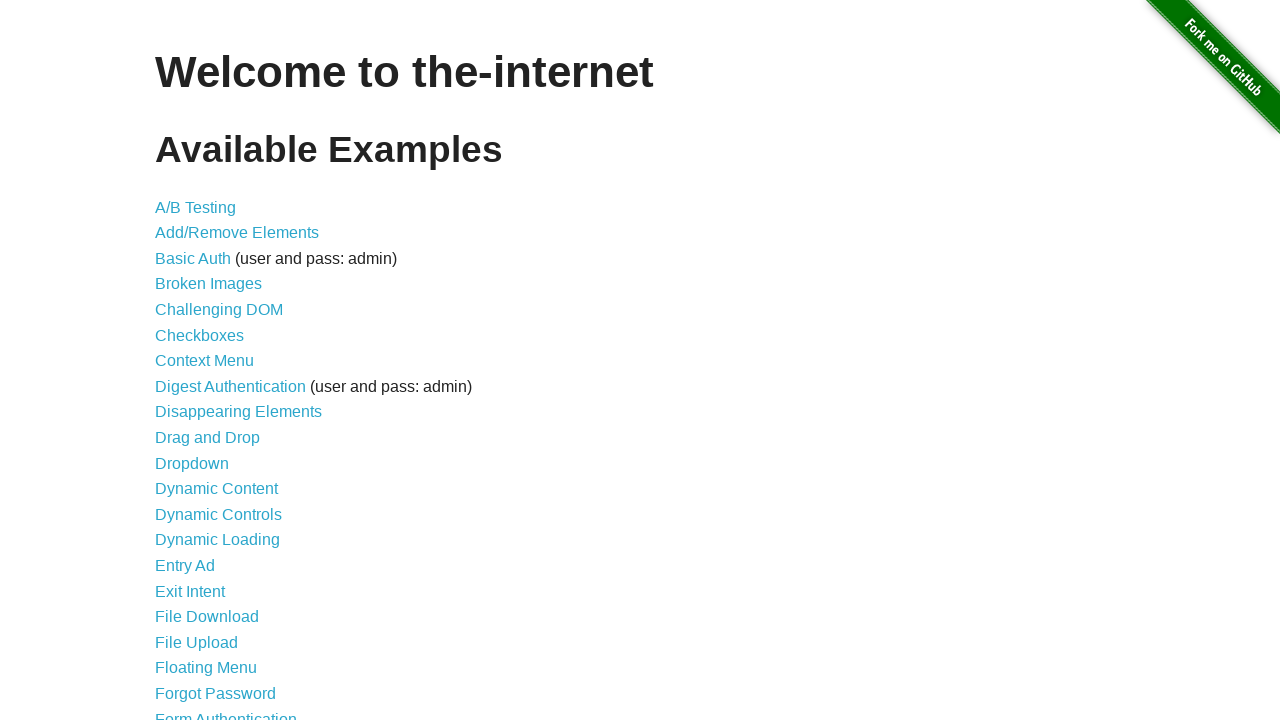

Clicked on Dynamic Loading link at (218, 540) on a:has-text('Dynamic Loading')
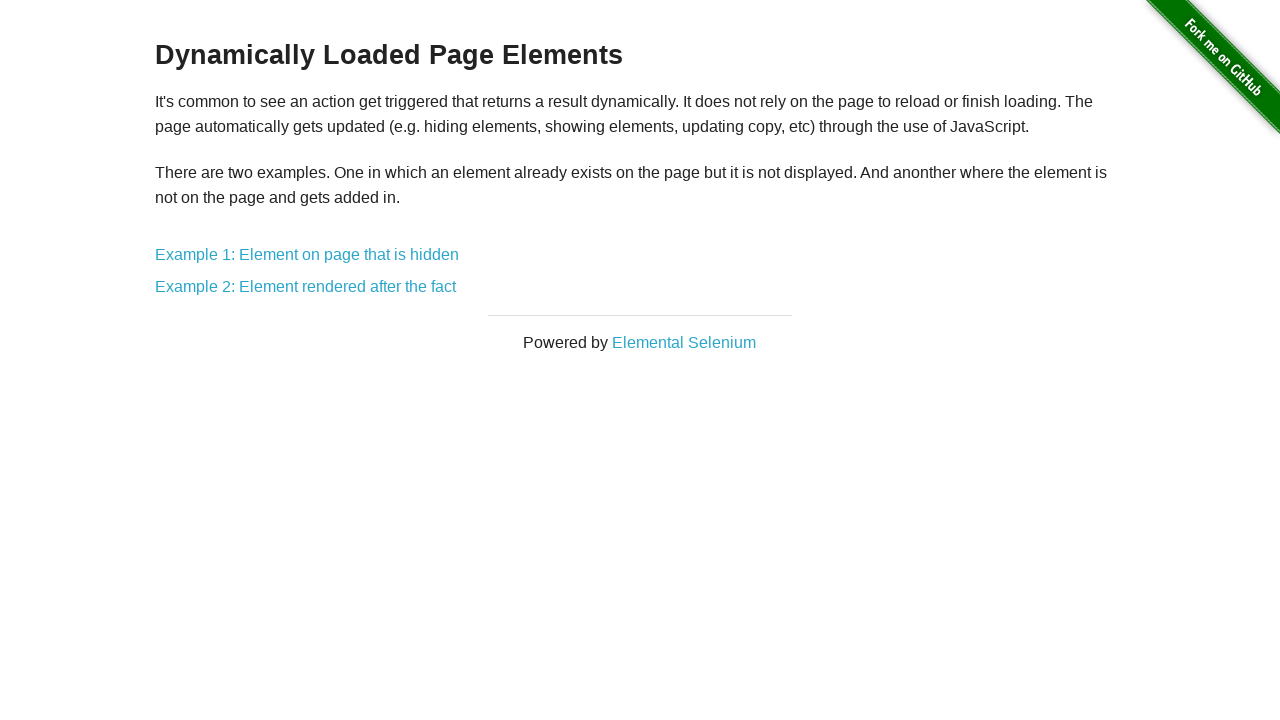

Clicked on Example 1 link at (307, 255) on a:has-text('Example 1')
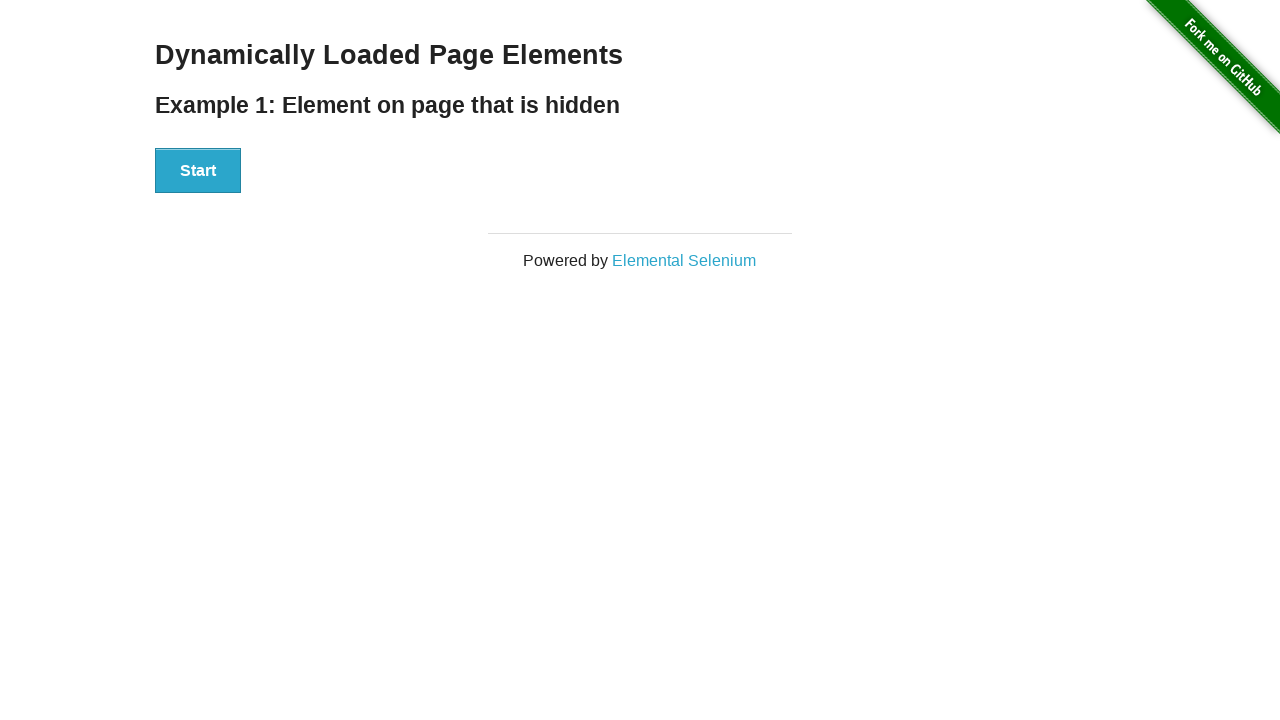

Clicked Start button to begin loading process at (198, 171) on #start button
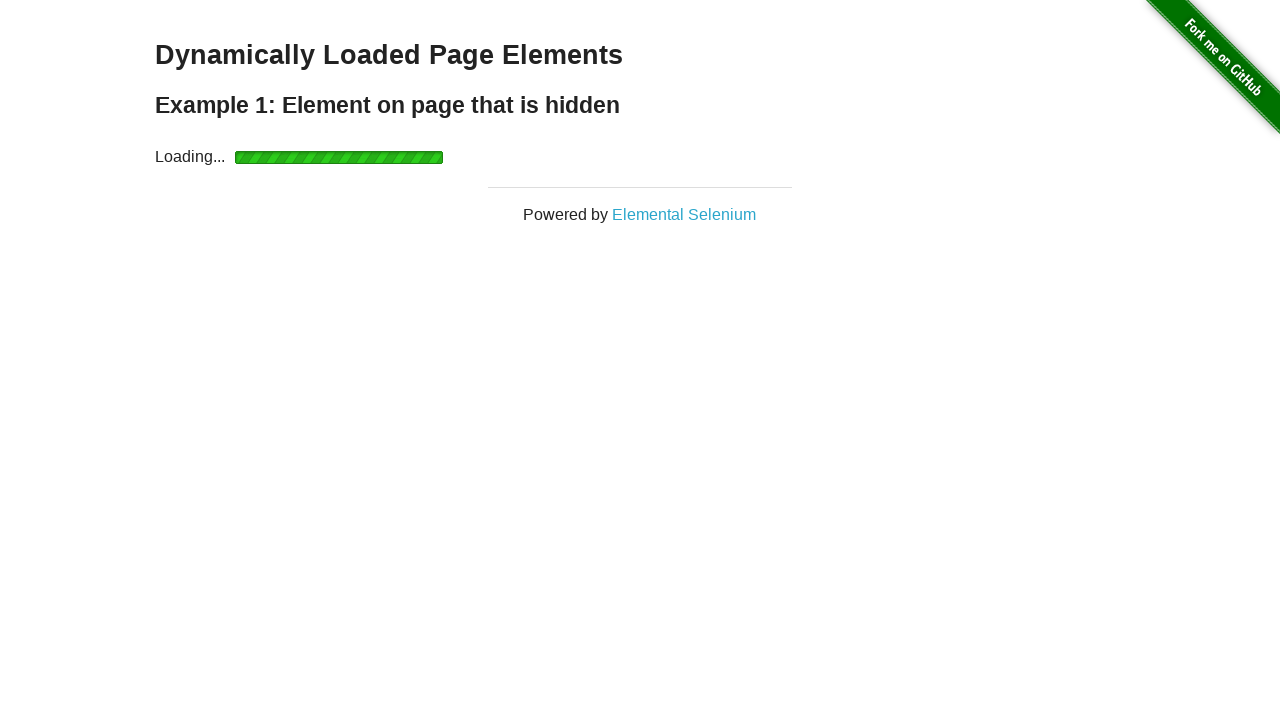

Loading completed and 'Hello World!' text appeared
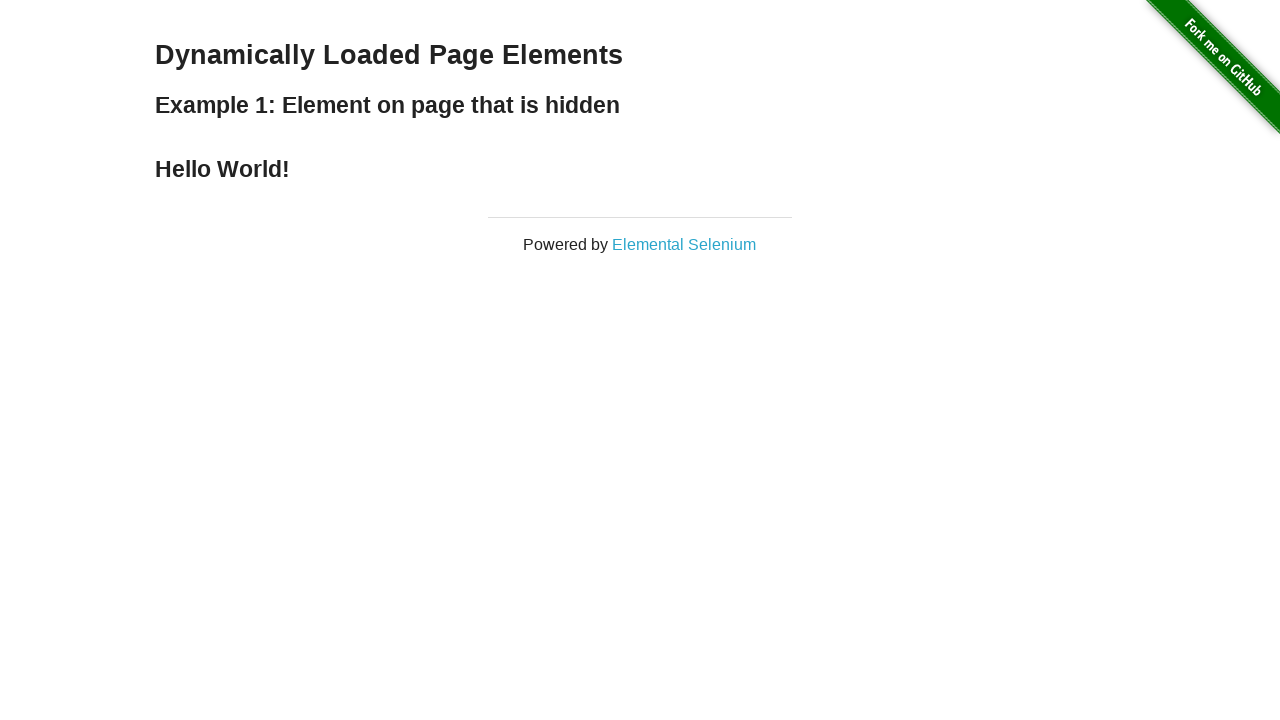

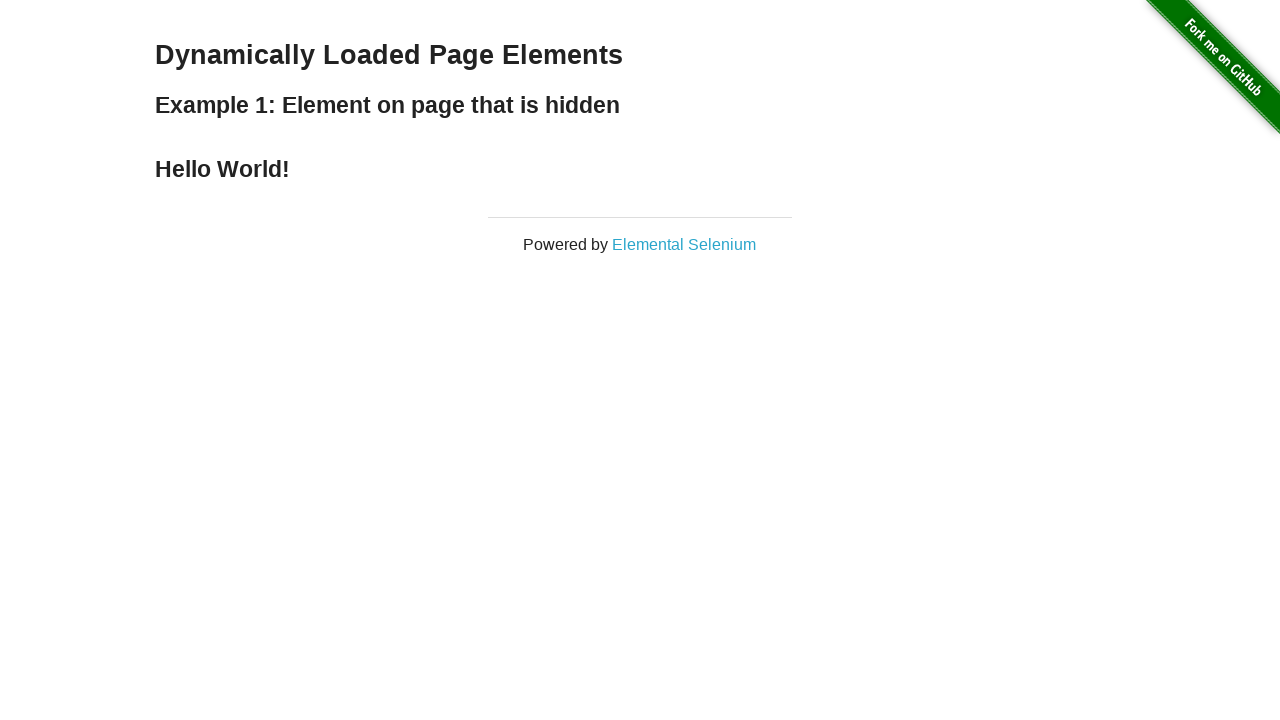